Tests the automation exercise site by counting category elements and listing their names

Starting URL: https://www.automationexercise.com/

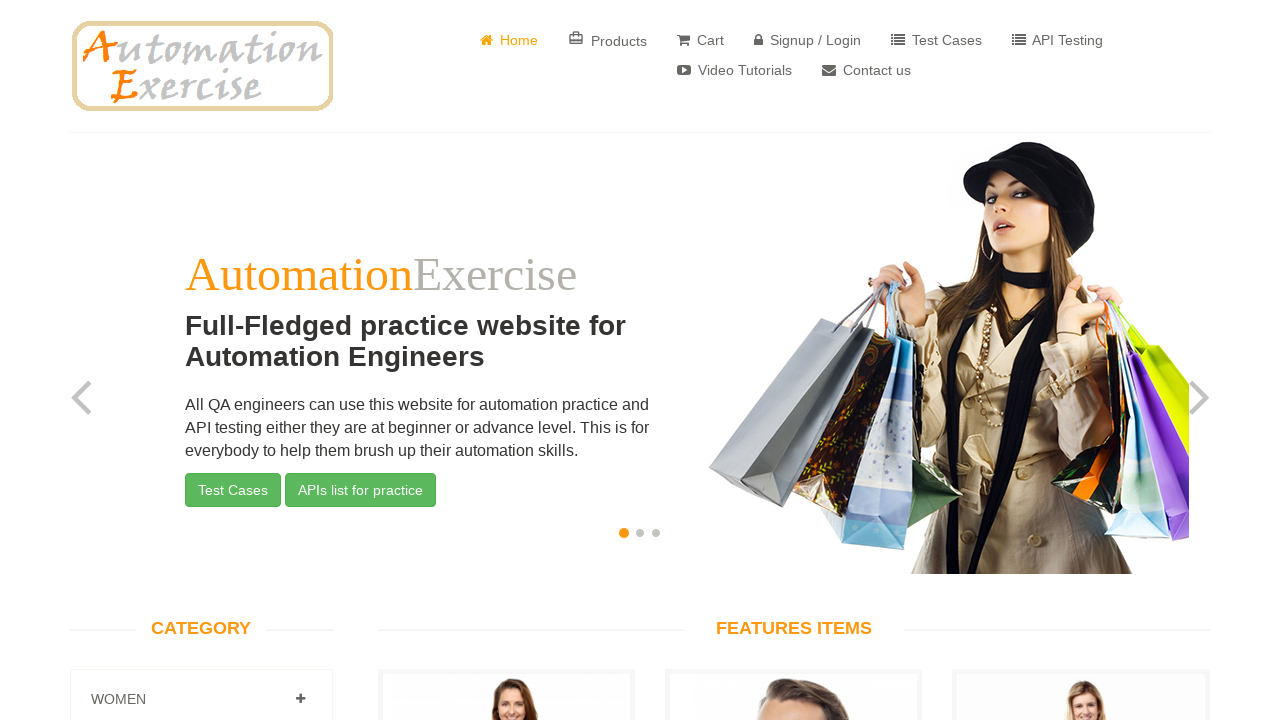

Waited for category elements to load
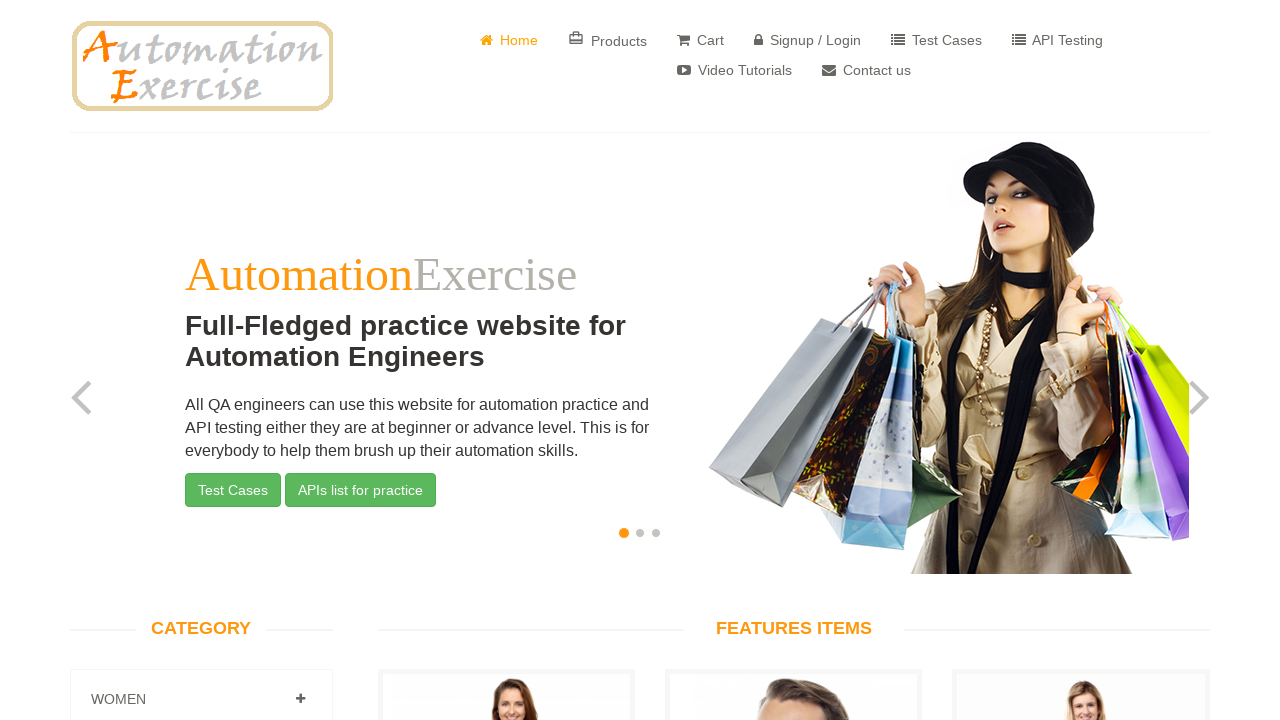

Retrieved all category elements
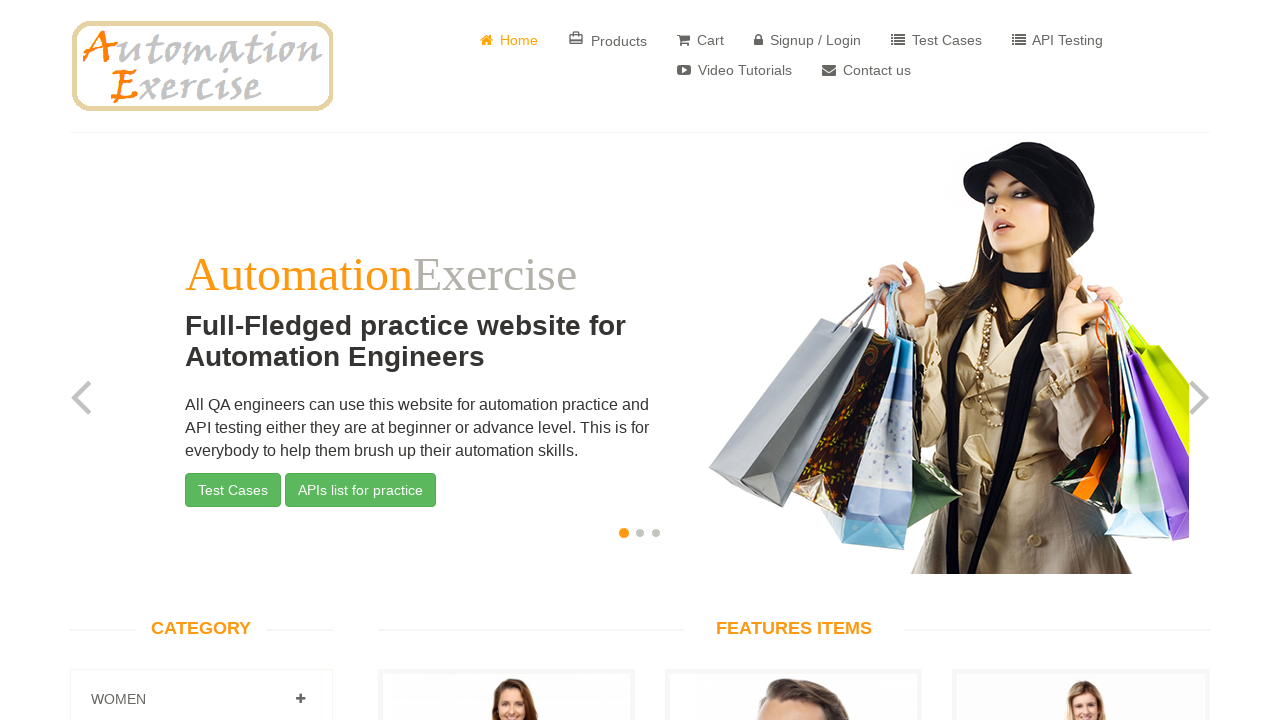

Printed category name: 
									
										
											
											Women
										
									
								
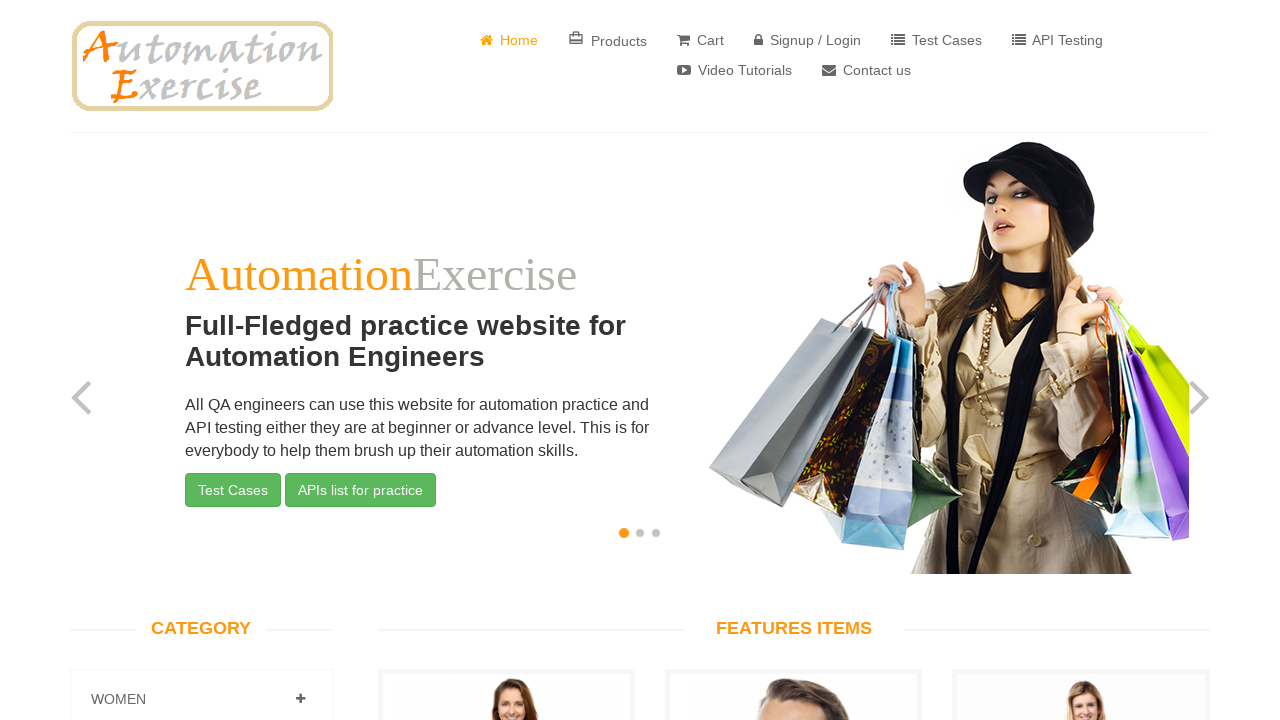

Printed category name: 
									
										
											
											Men
										
									
								
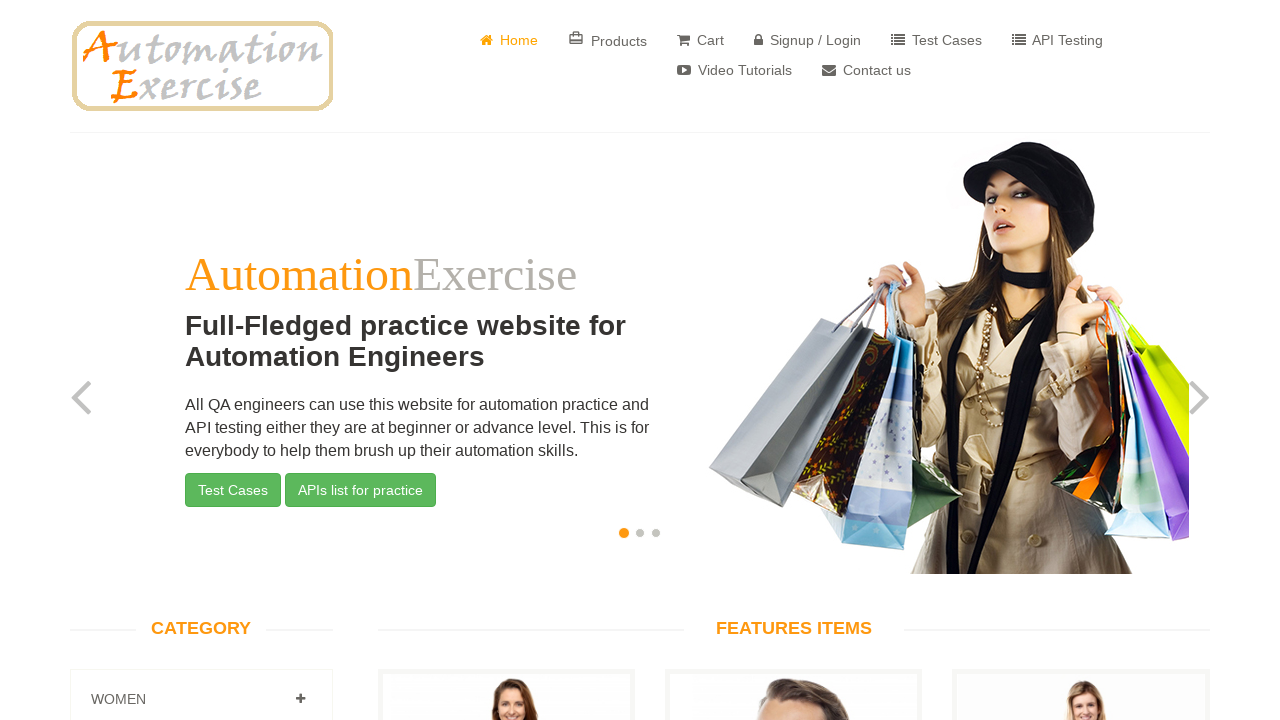

Printed category name: 
									
										
											
											Kids
										
									
								
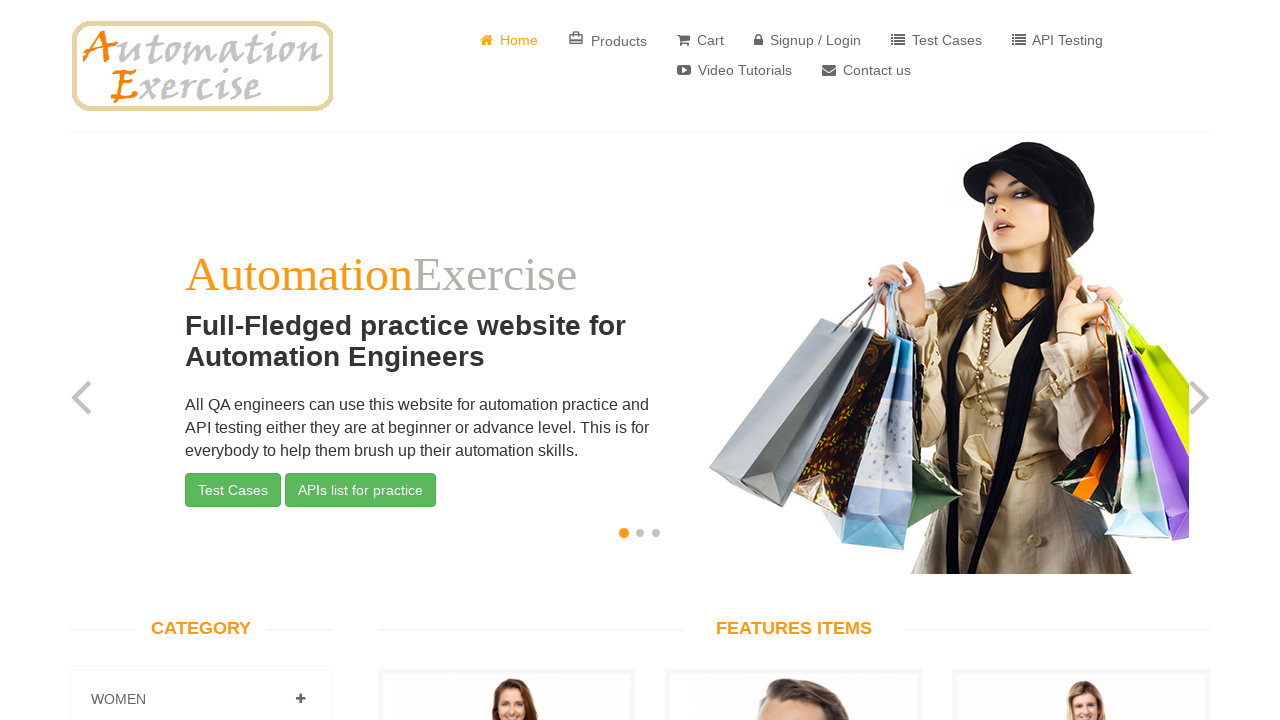

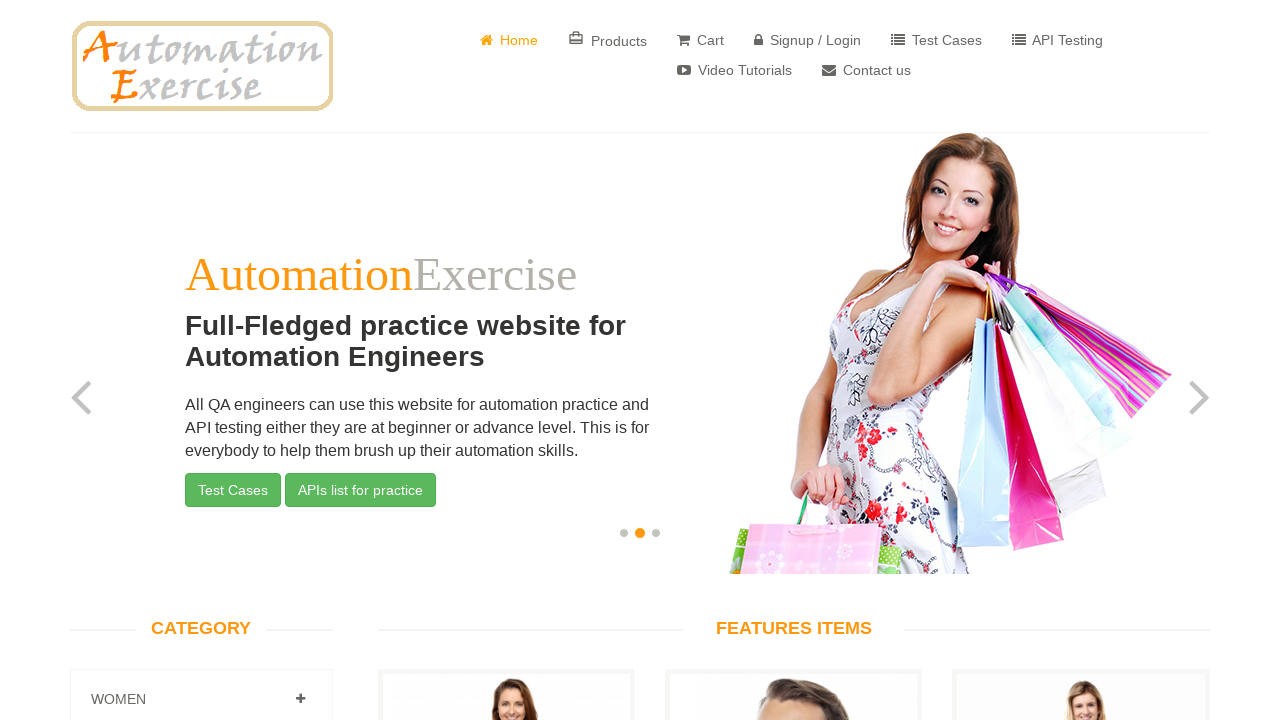